Tests various mouse actions including double-click, right-click, regular click, and hover on a demo page with interactive buttons

Starting URL: https://demoqa.com/buttons

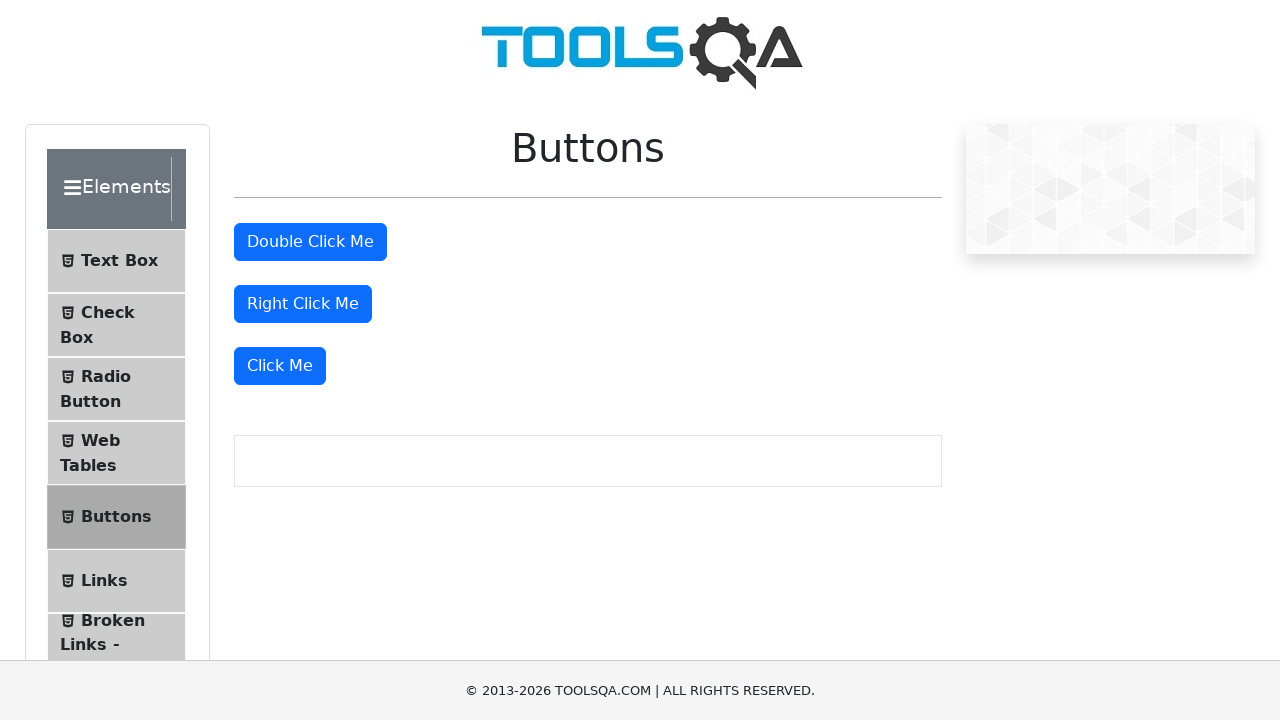

Double-clicked the double-click button at (310, 242) on button#doubleClickBtn
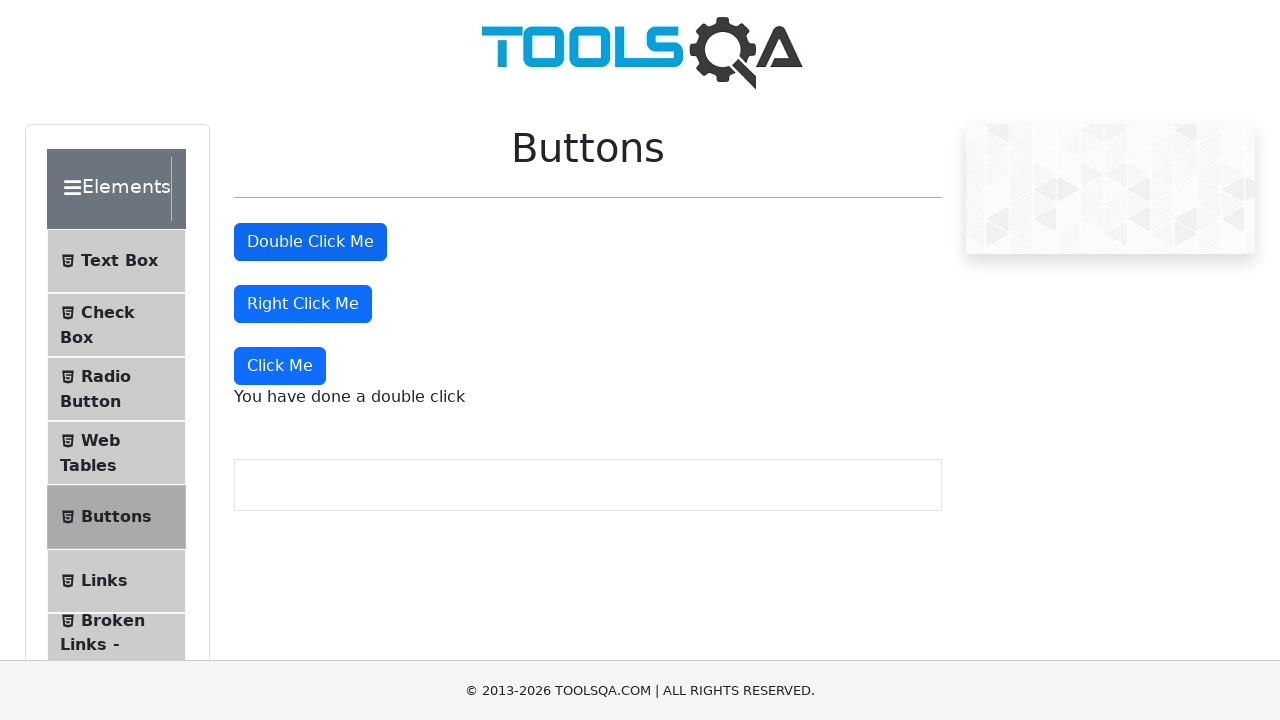

Right-clicked the right-click button at (303, 304) on button#rightClickBtn
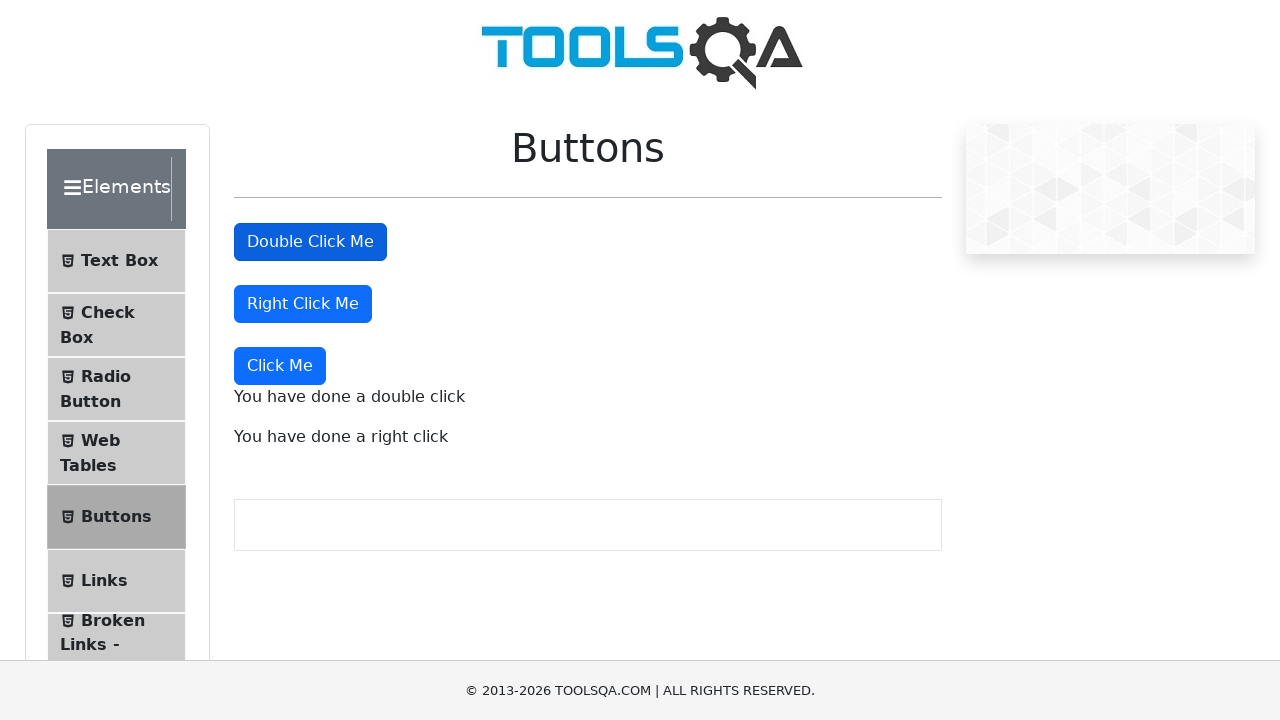

Clicked the 'Click Me' button at (280, 366) on xpath=//button[text()='Click Me']
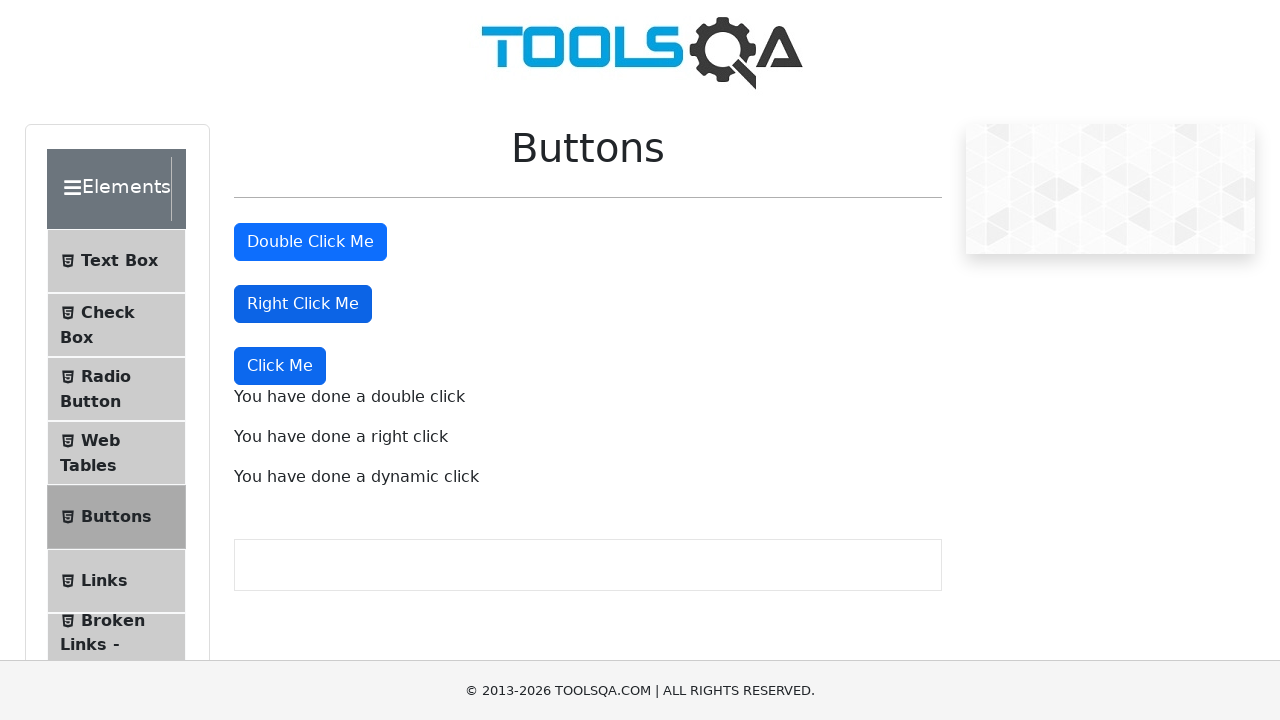

Hovered over the Dynamic Properties element at (119, 348) on xpath=//span[text()='Dynamic Properties']
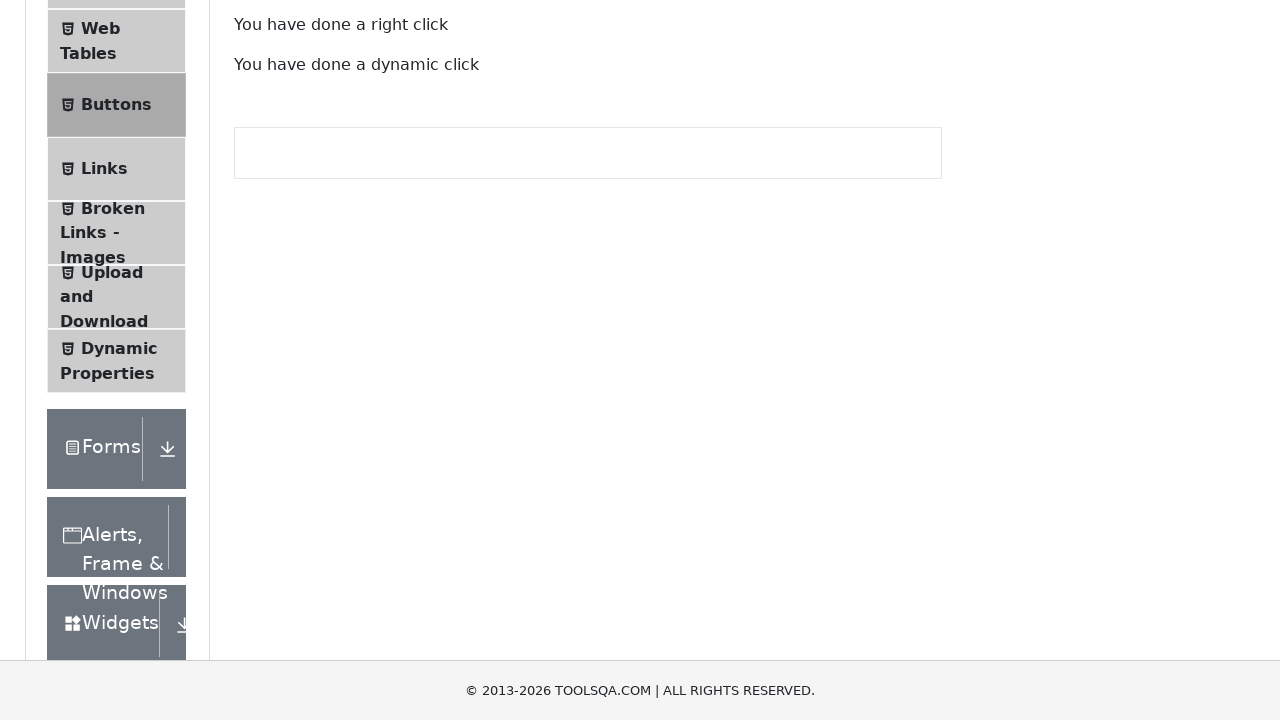

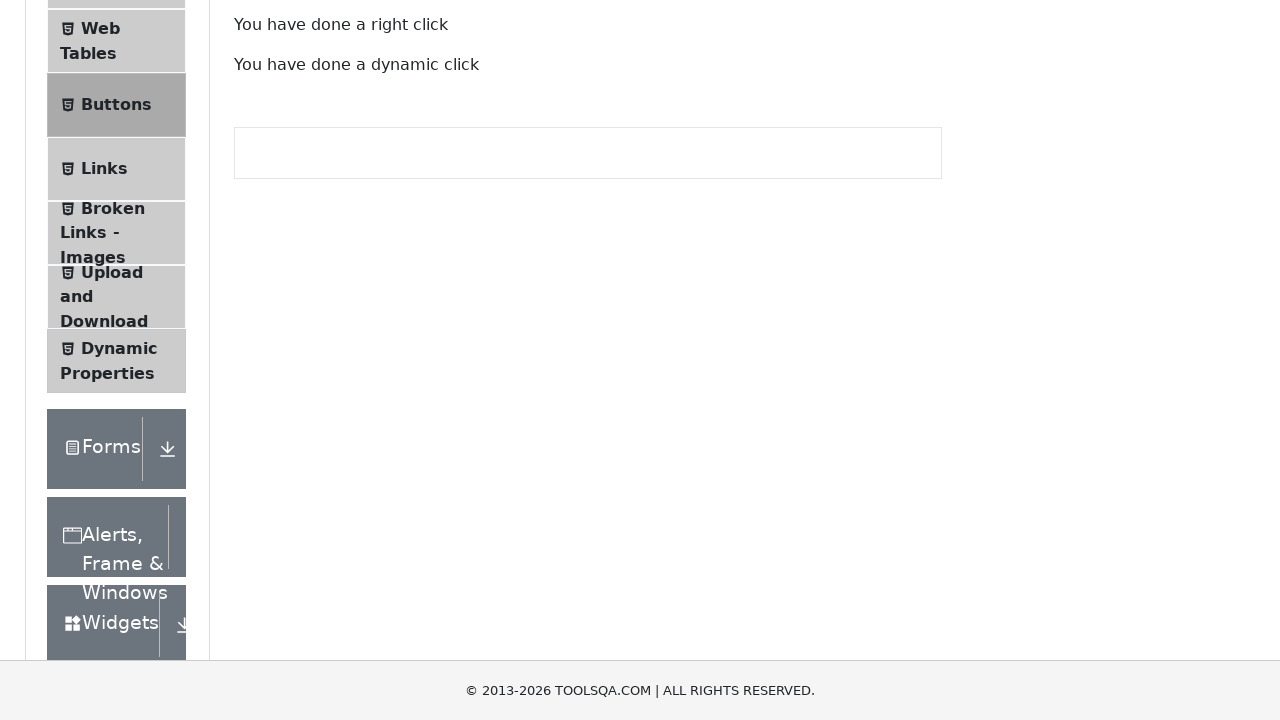